Navigates to the Demoblaze e-commerce demo site and clicks on the "Phones" category link to filter products

Starting URL: https://demoblaze.com

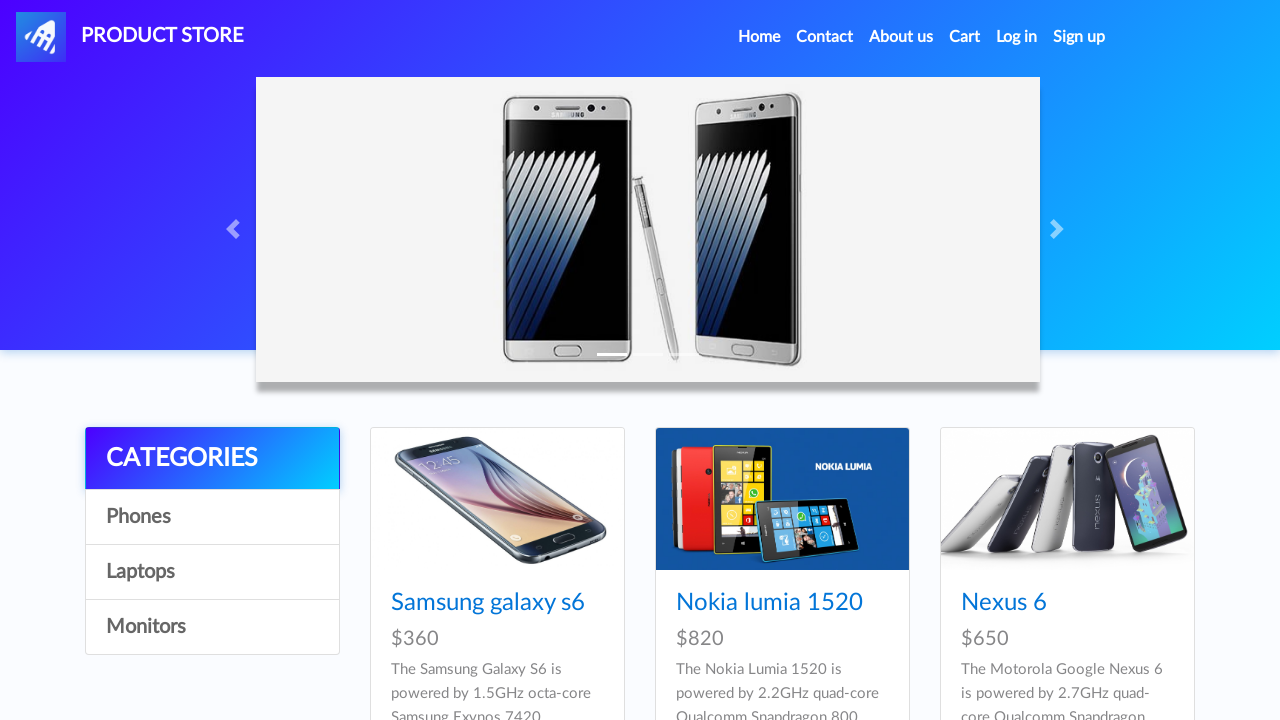

Clicked on the Phones category link at (212, 517) on text=Phones
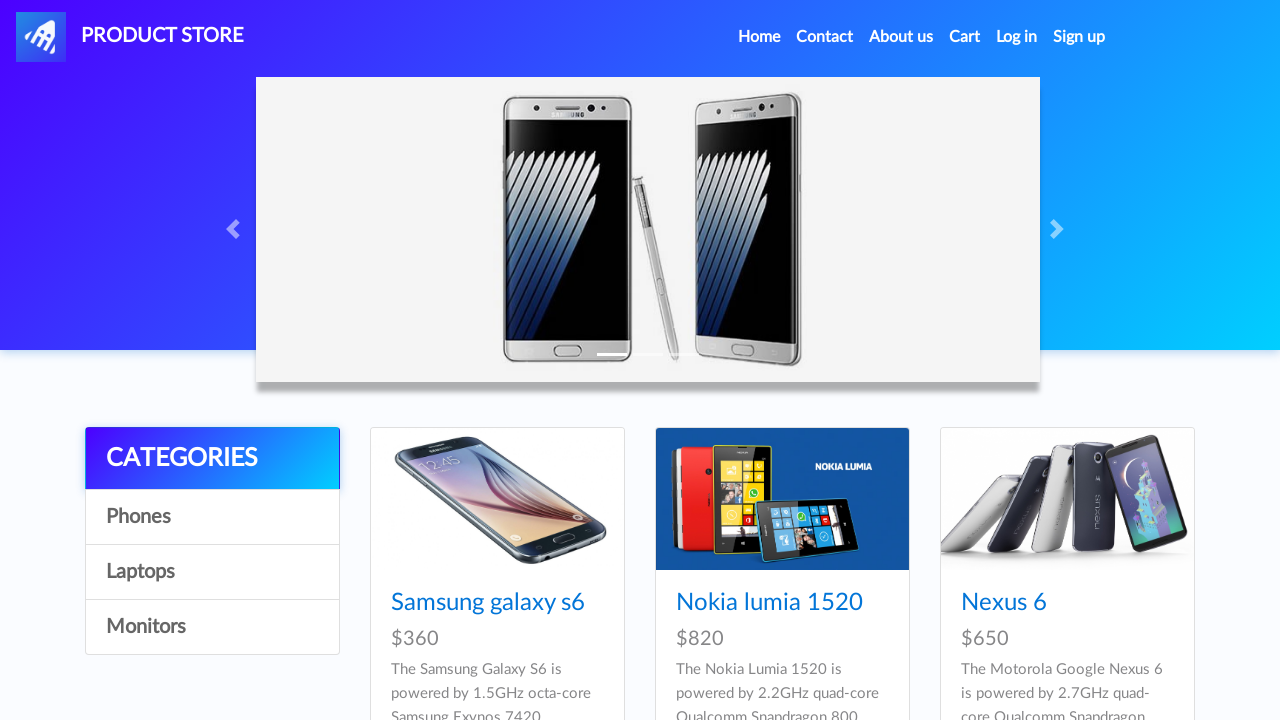

Products loaded after clicking Phones category
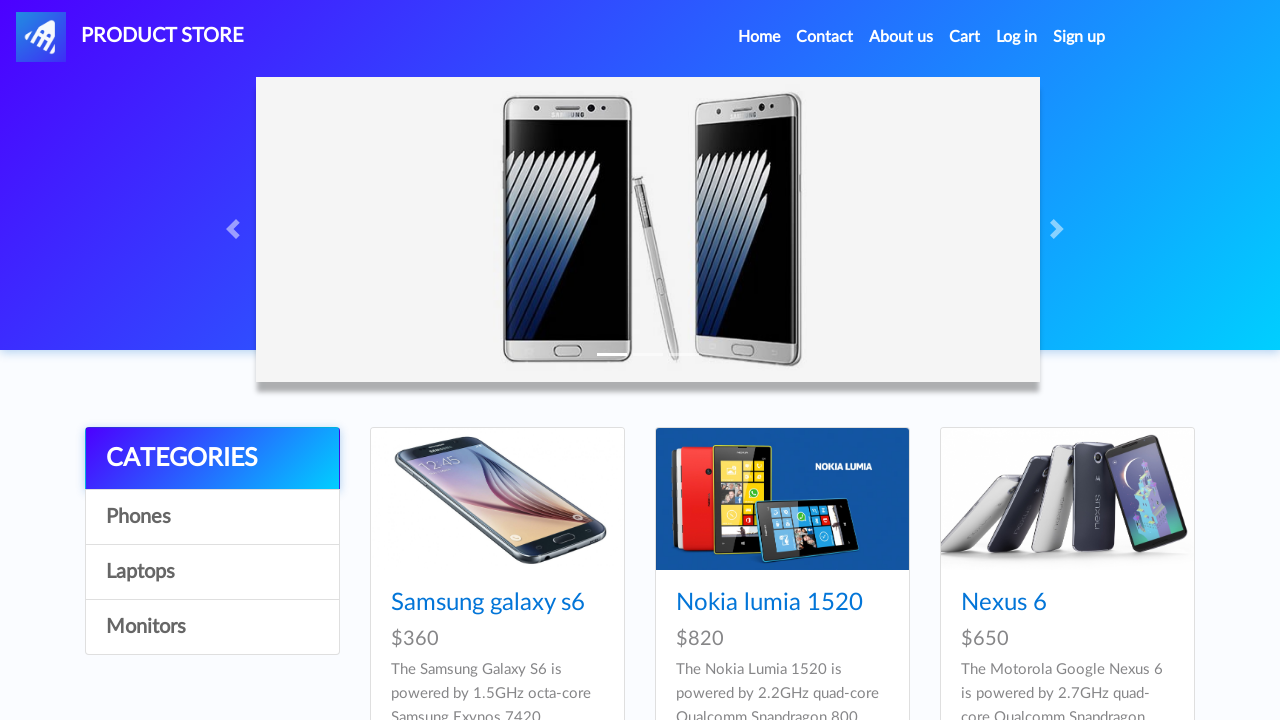

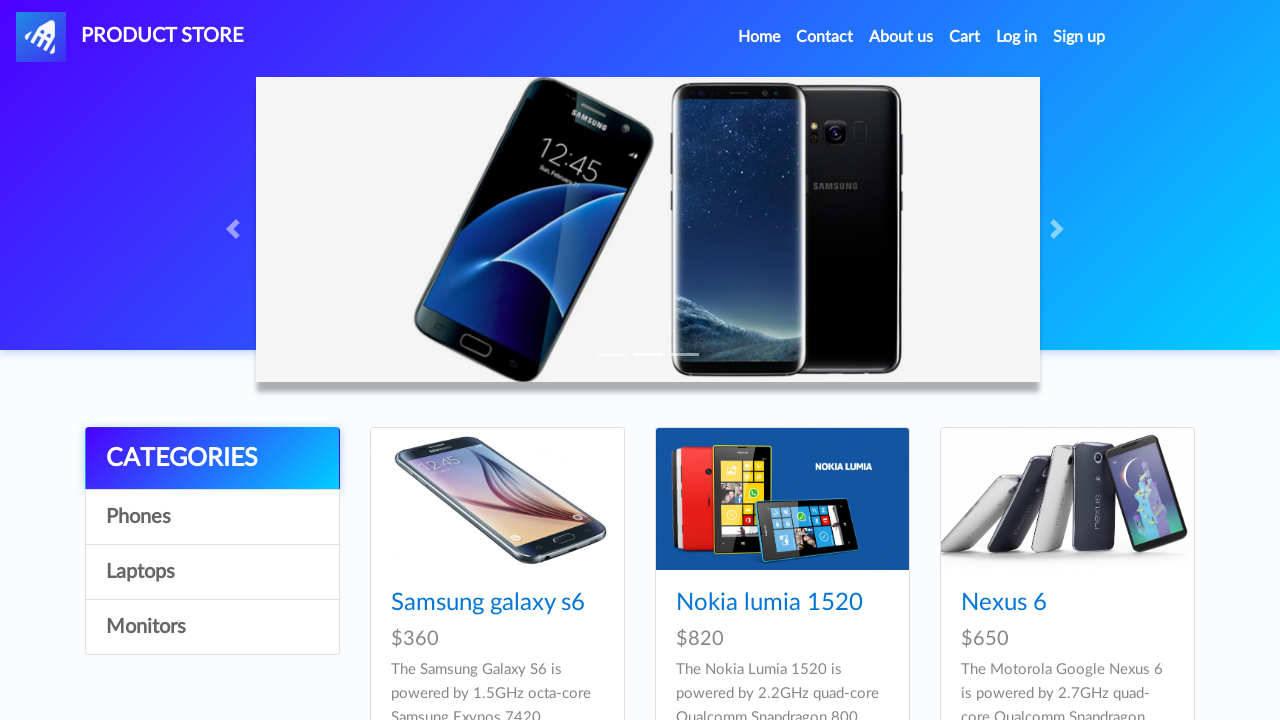